Tests opening a modal window and verifying the modal title

Starting URL: https://formy-project.herokuapp.com

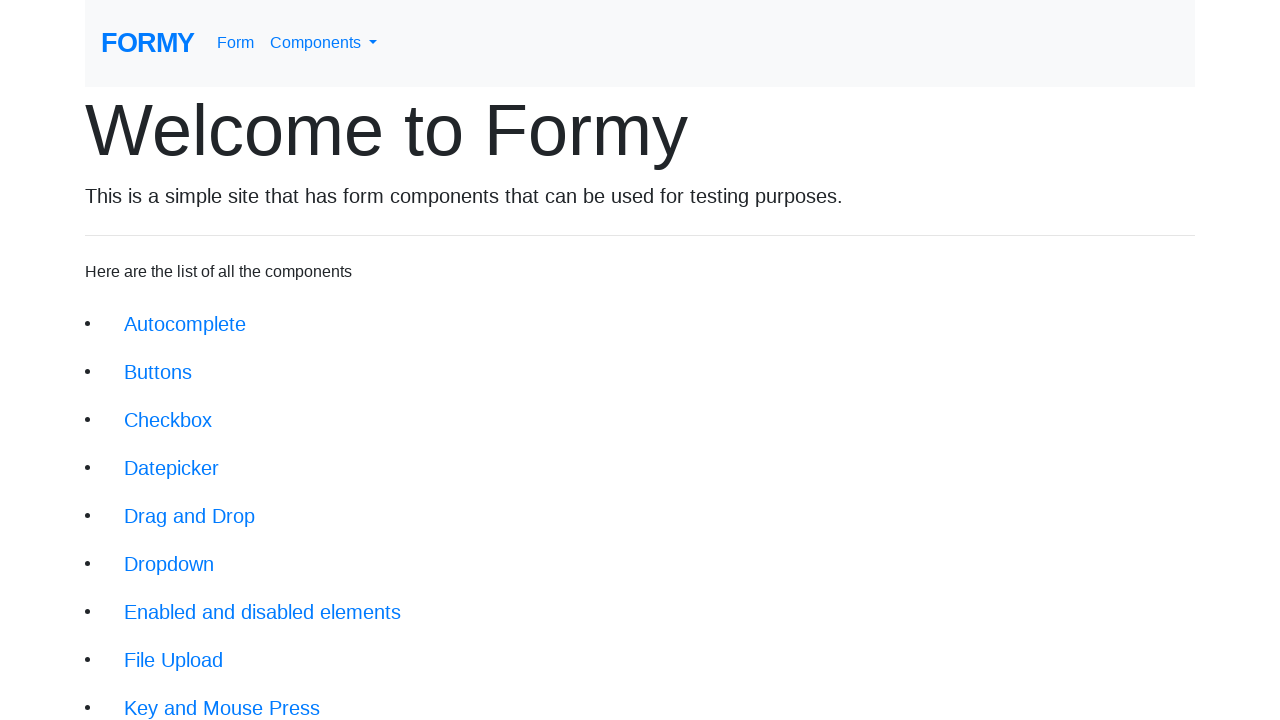

Clicked on Modal link at (151, 504) on xpath=//li/a[@href='/modal']
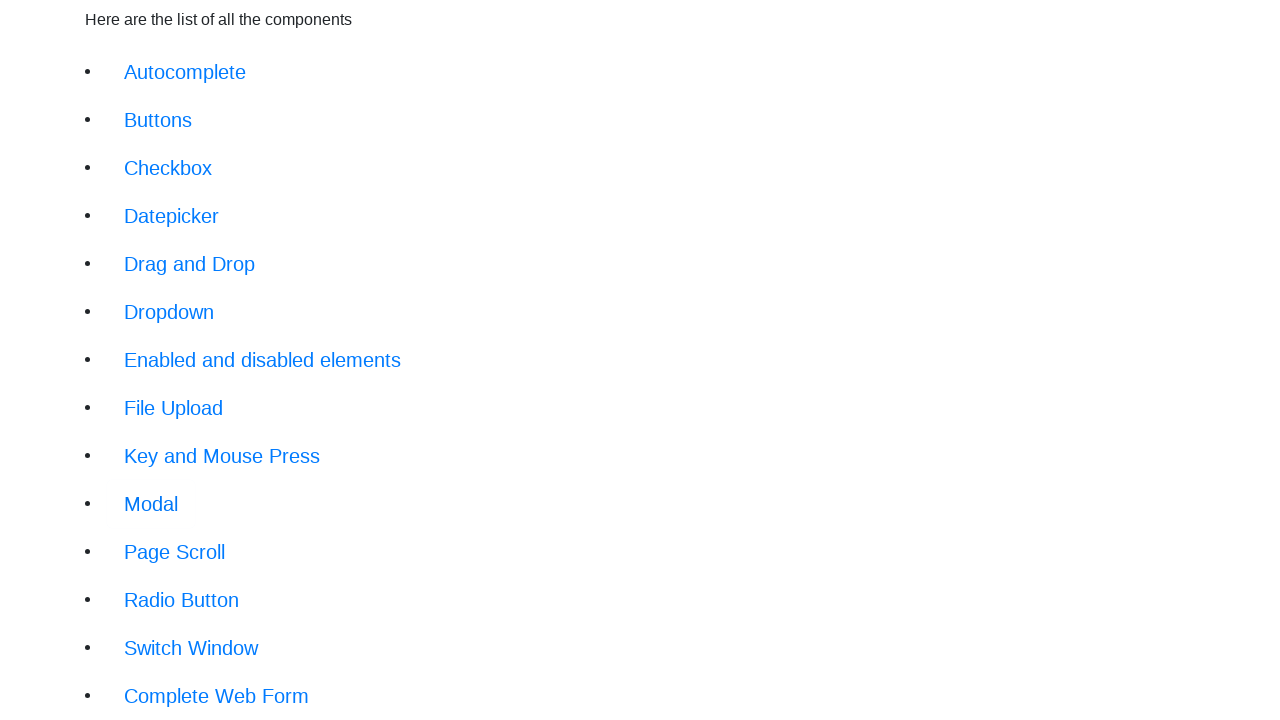

Clicked button to open modal window at (142, 186) on xpath=//button[@id='modal-button']
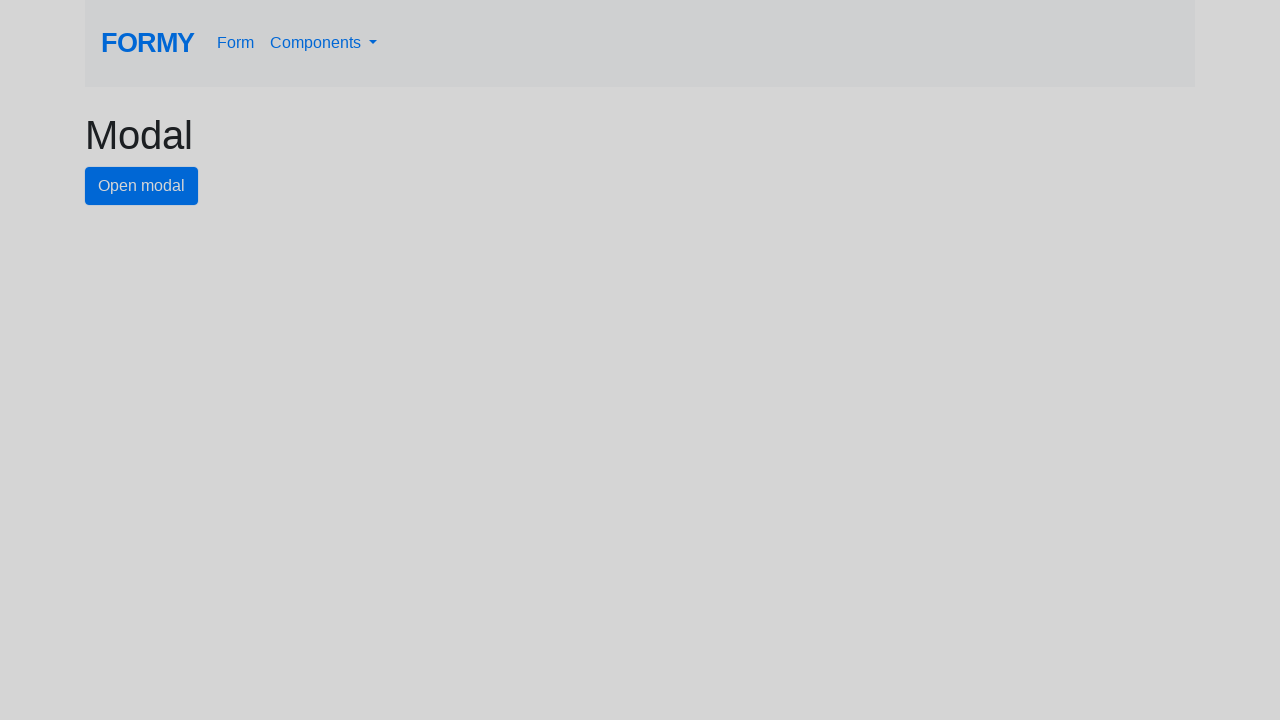

Modal title appeared and loaded
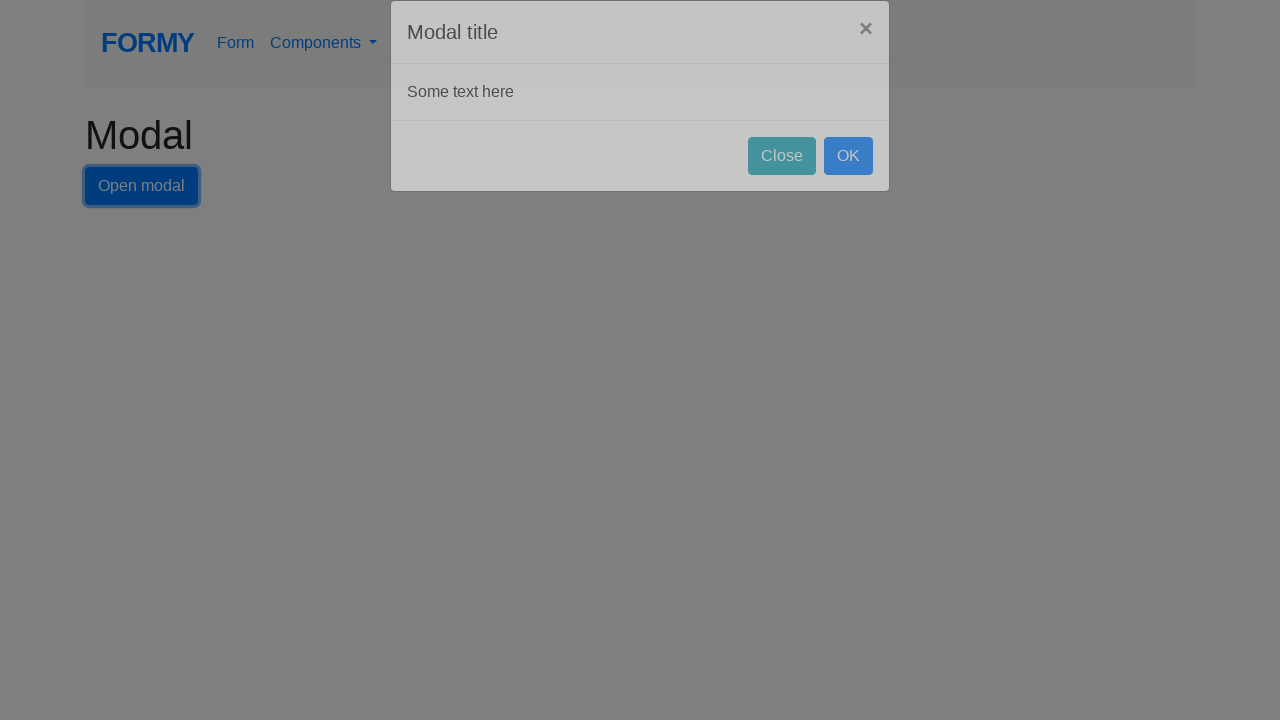

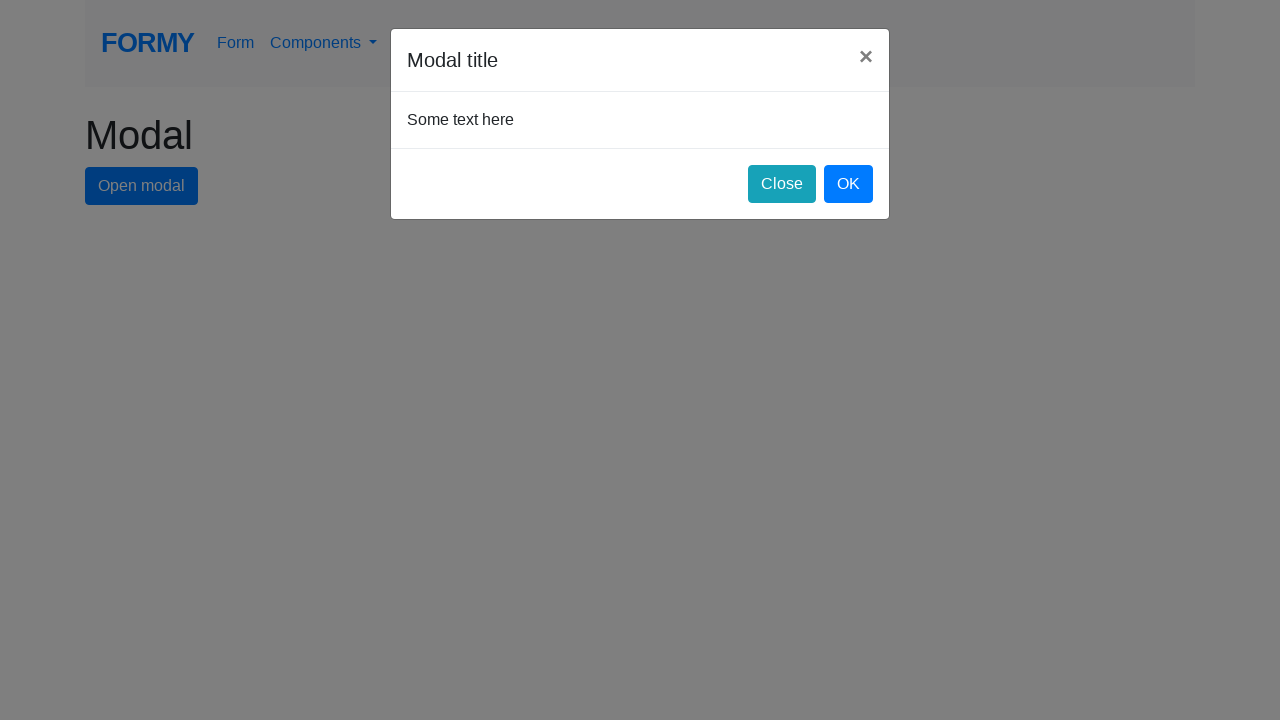